Opens the Infosys company homepage and verifies the page loads successfully

Starting URL: https://www.infosys.com/

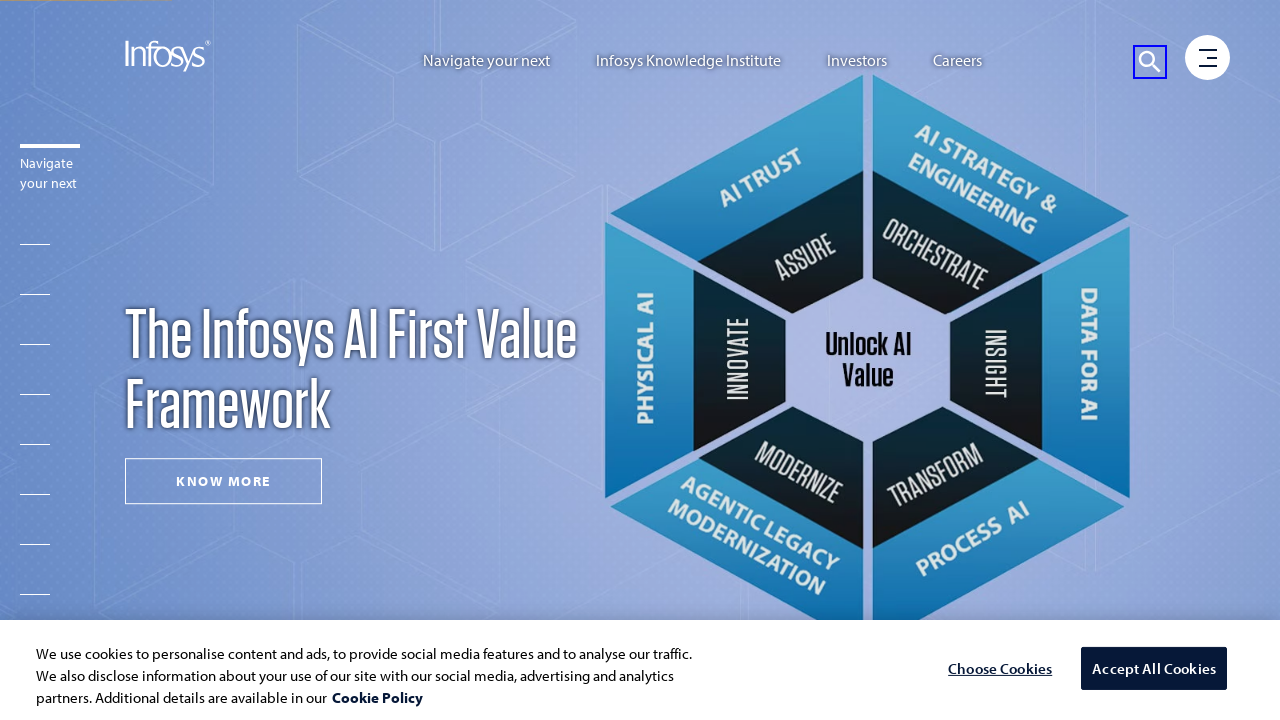

Waited for DOM content to load on Infosys homepage
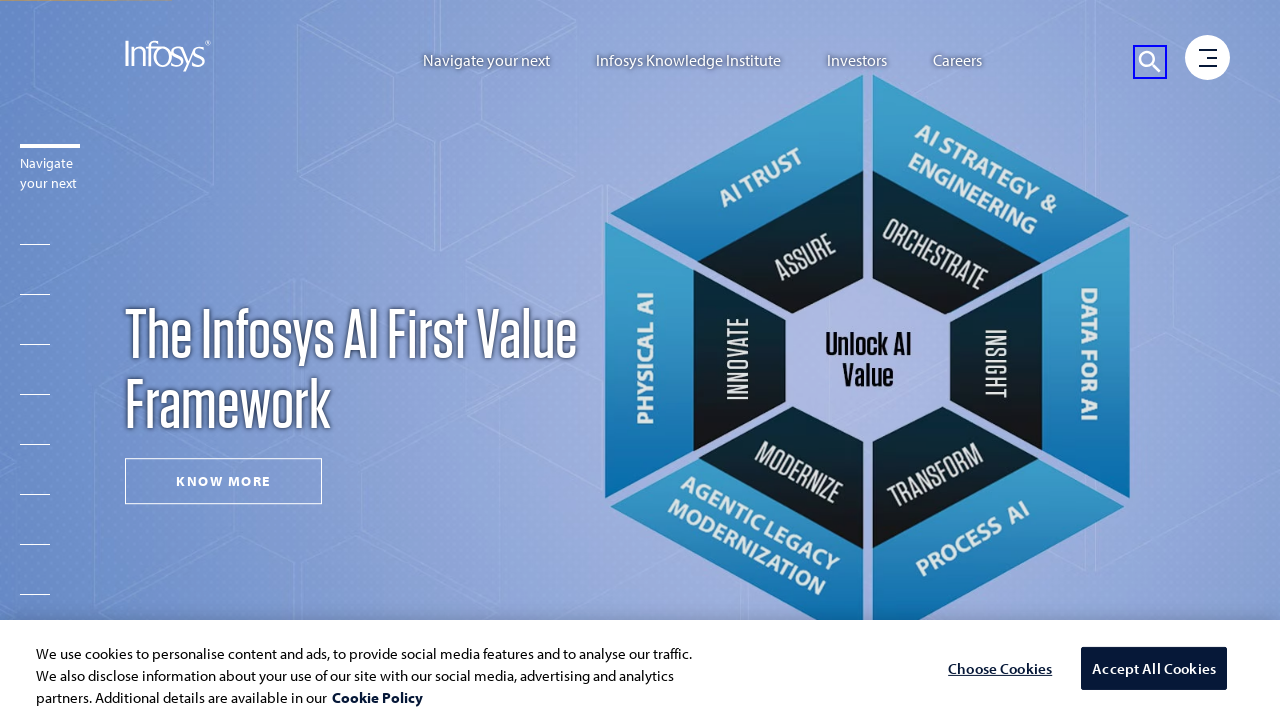

Verified body element is visible - Infosys homepage loaded successfully
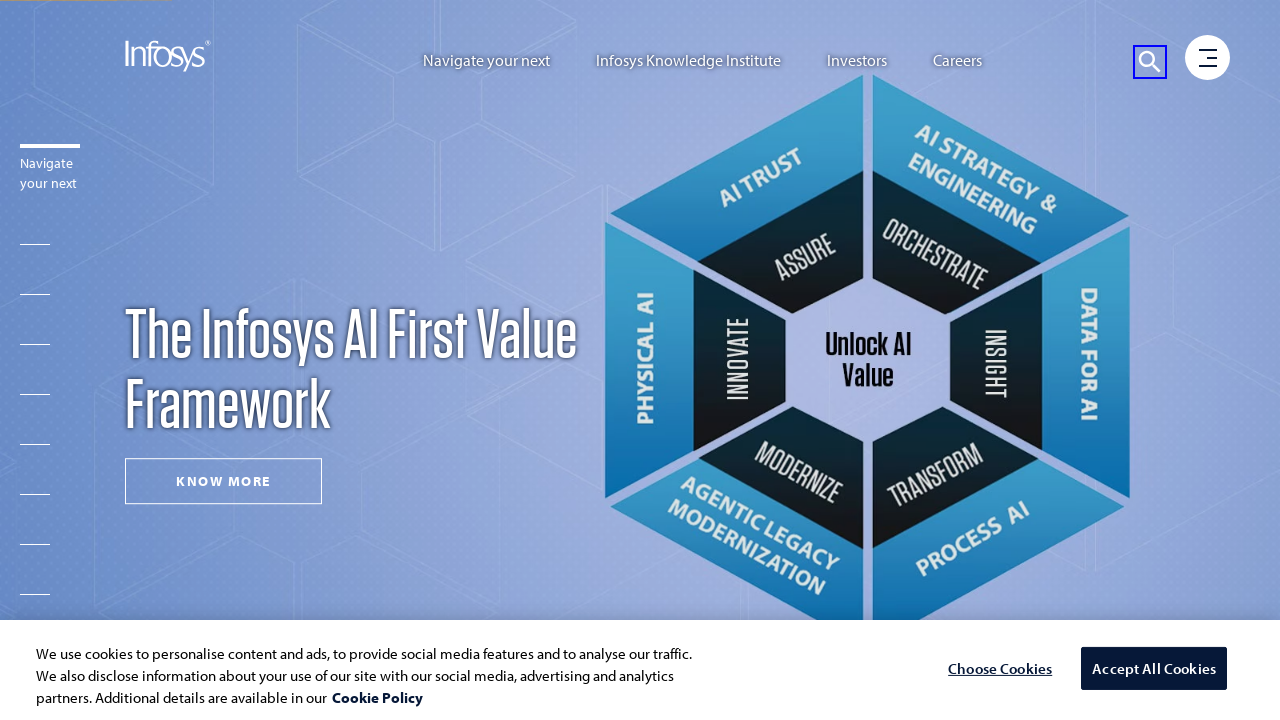

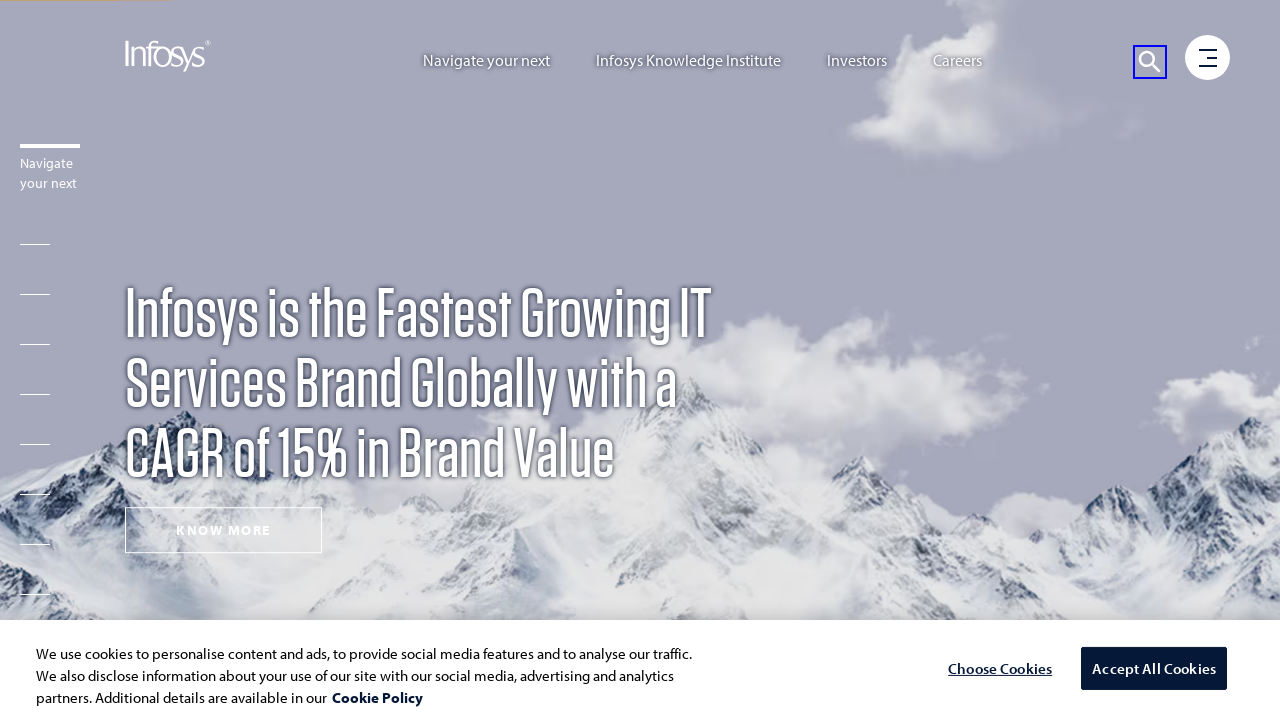